Tests dynamic control visibility by toggling a checkbox element to make it disappear and reappear

Starting URL: https://v1.training-support.net/selenium/dynamic-controls

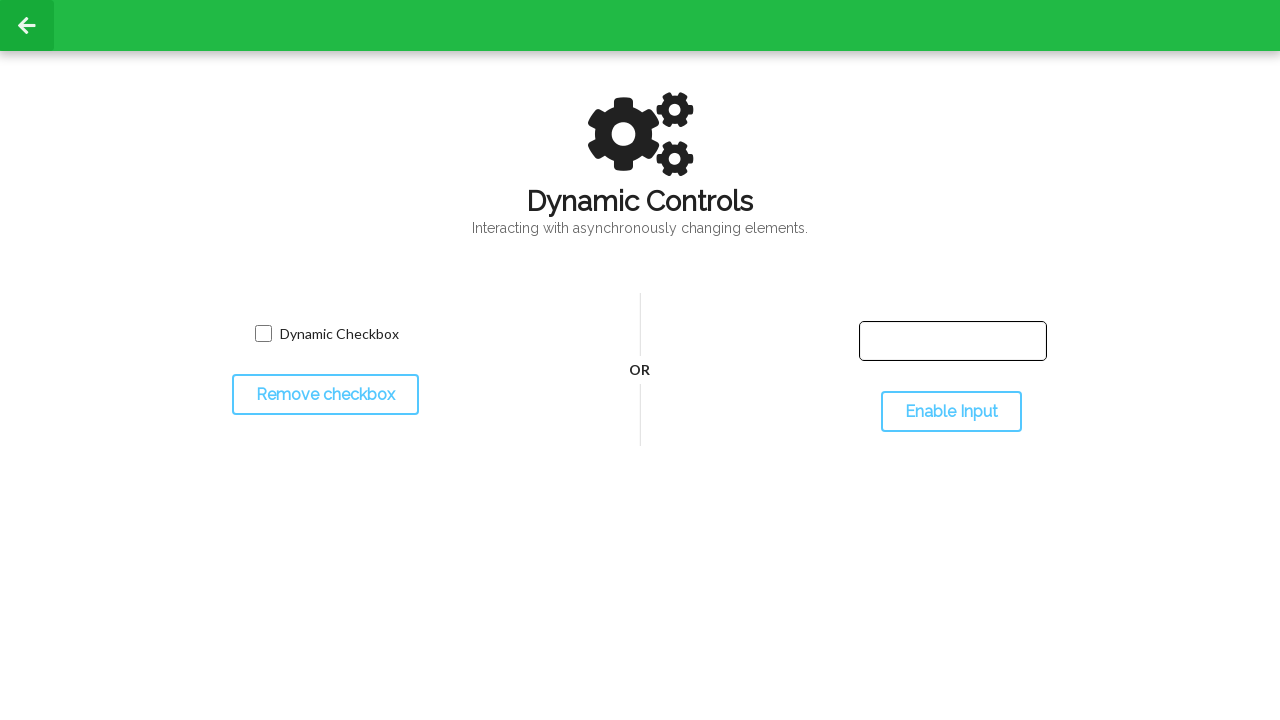

Clicked toggle button to hide the checkbox at (325, 395) on #toggleCheckbox
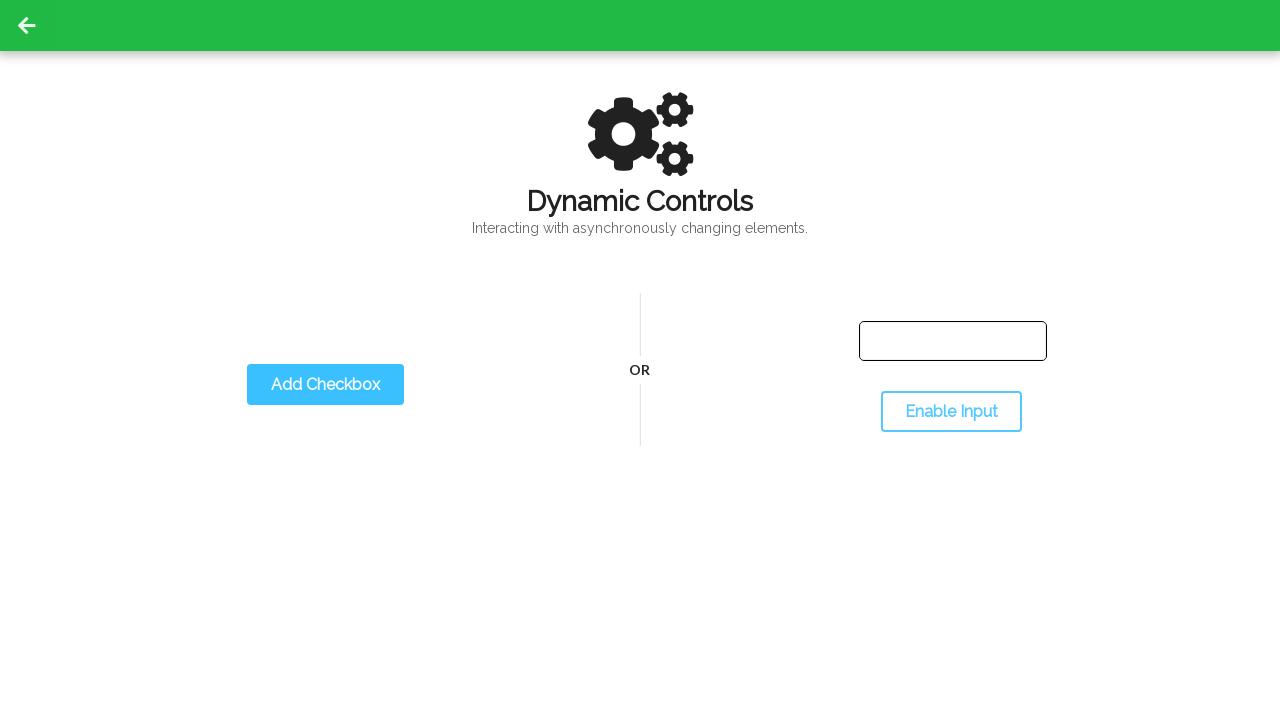

Checkbox became invisible after toggle
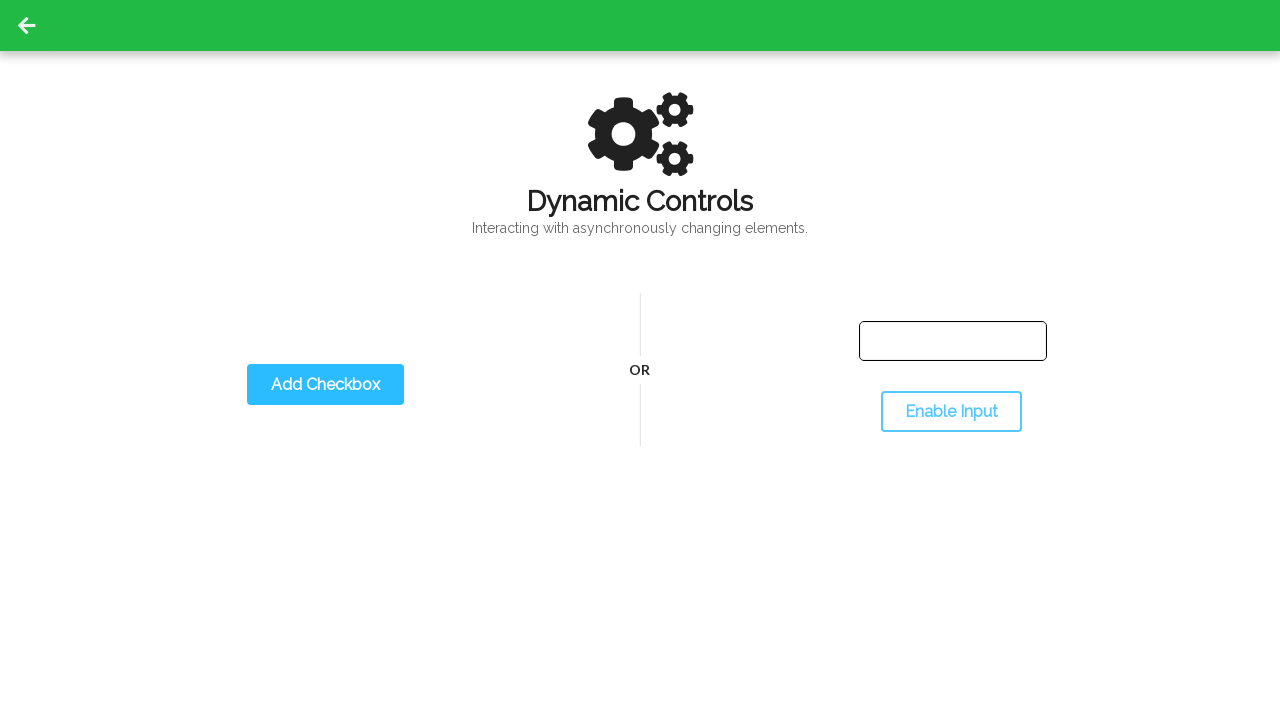

Clicked toggle button again to show the checkbox at (325, 385) on #toggleCheckbox
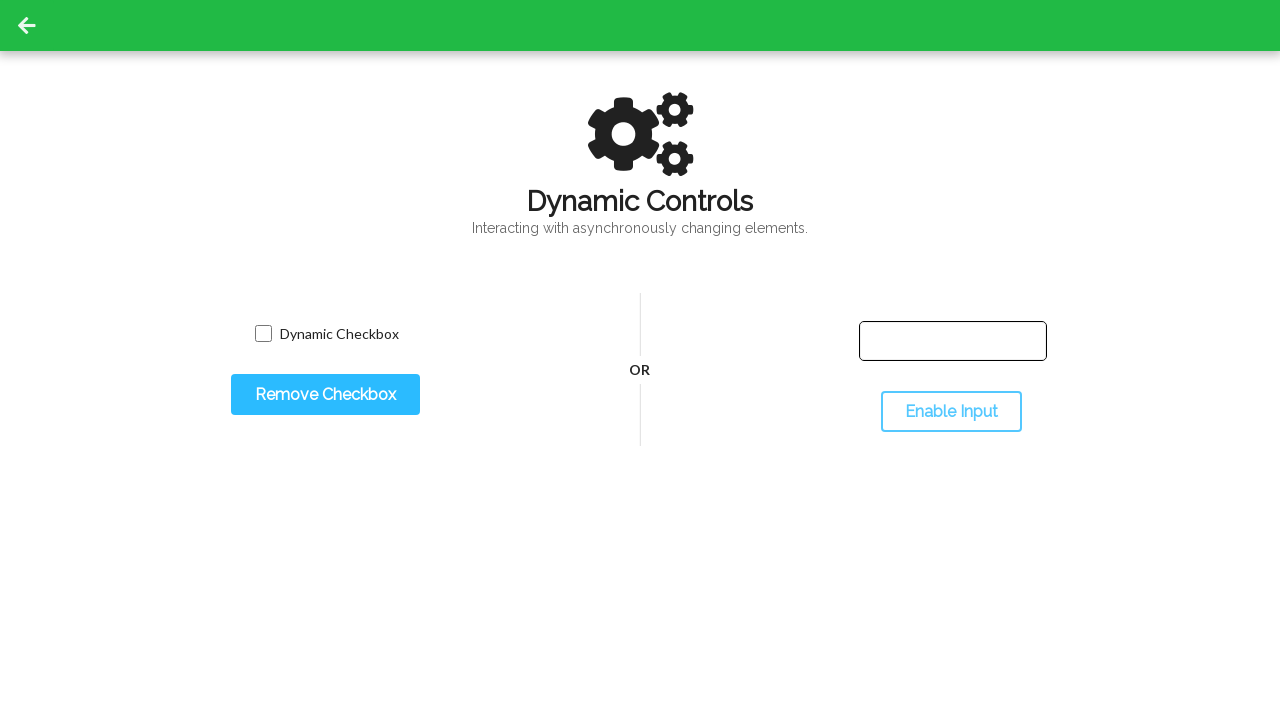

Checkbox became visible again after second toggle
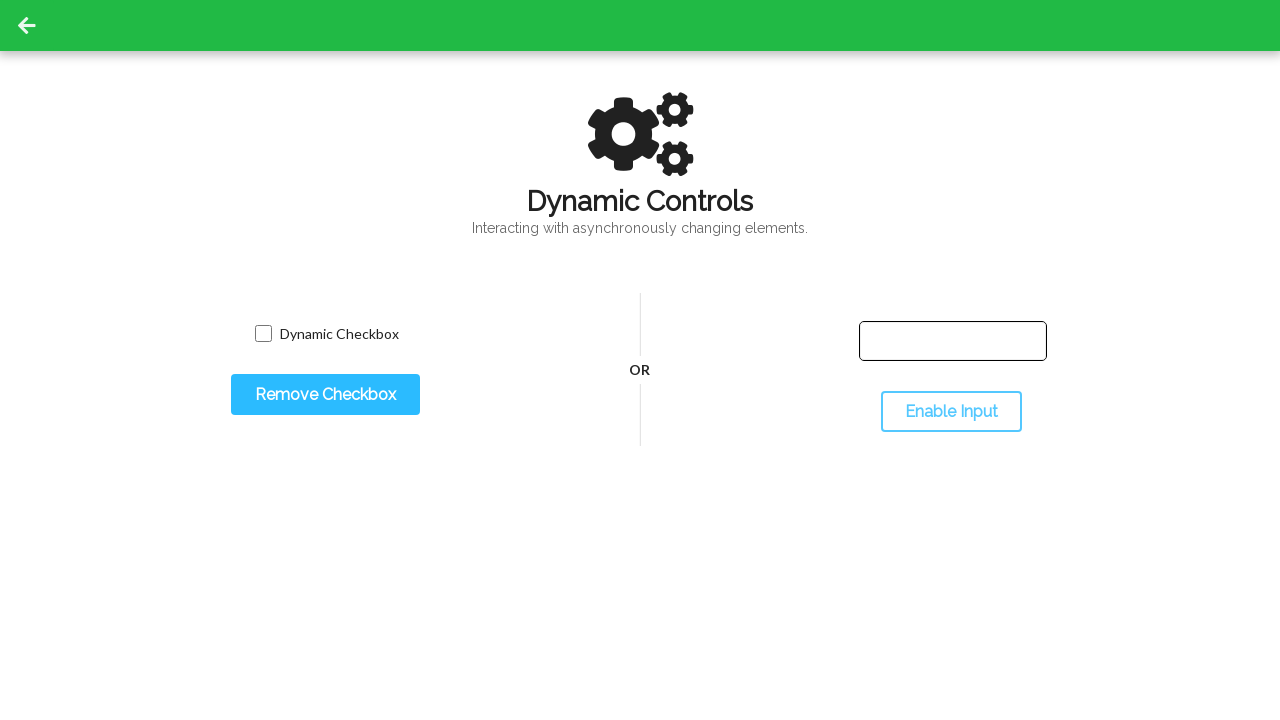

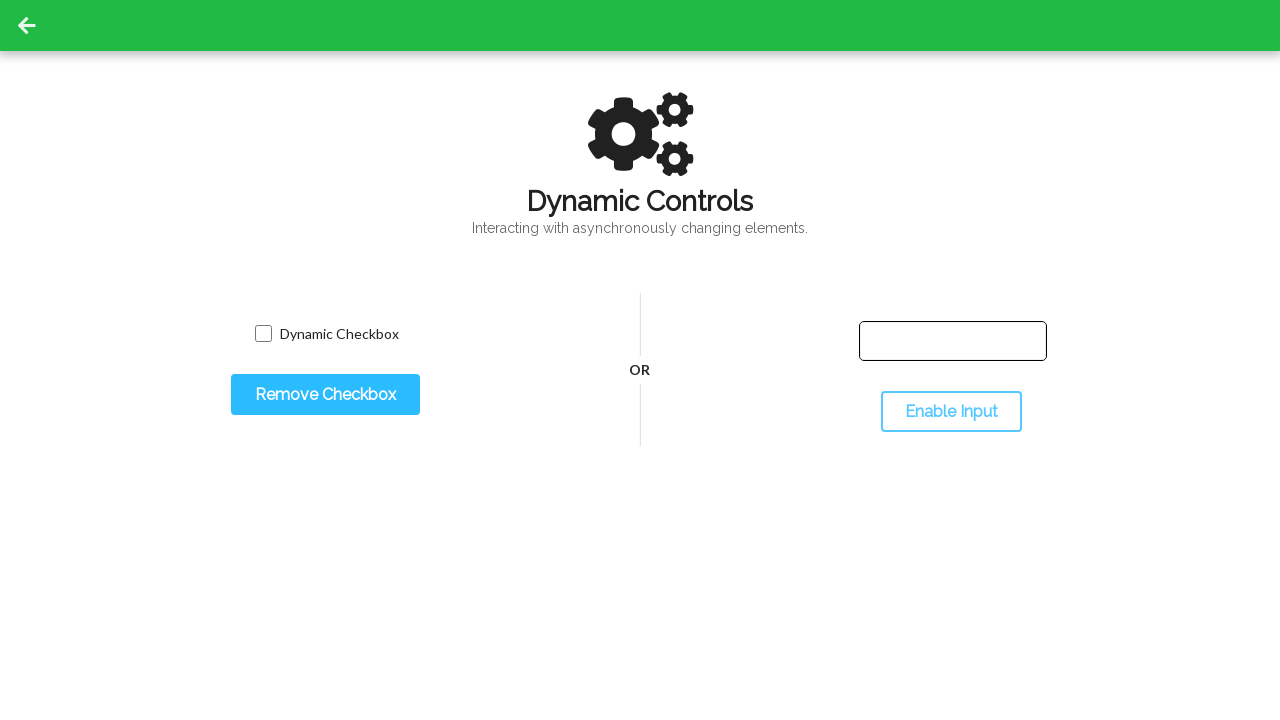